Tests drag and drop functionality by dragging an element from source to target container

Starting URL: https://mdn.github.io/dom-examples/drag-and-drop/copy-move-DataTransfer.html

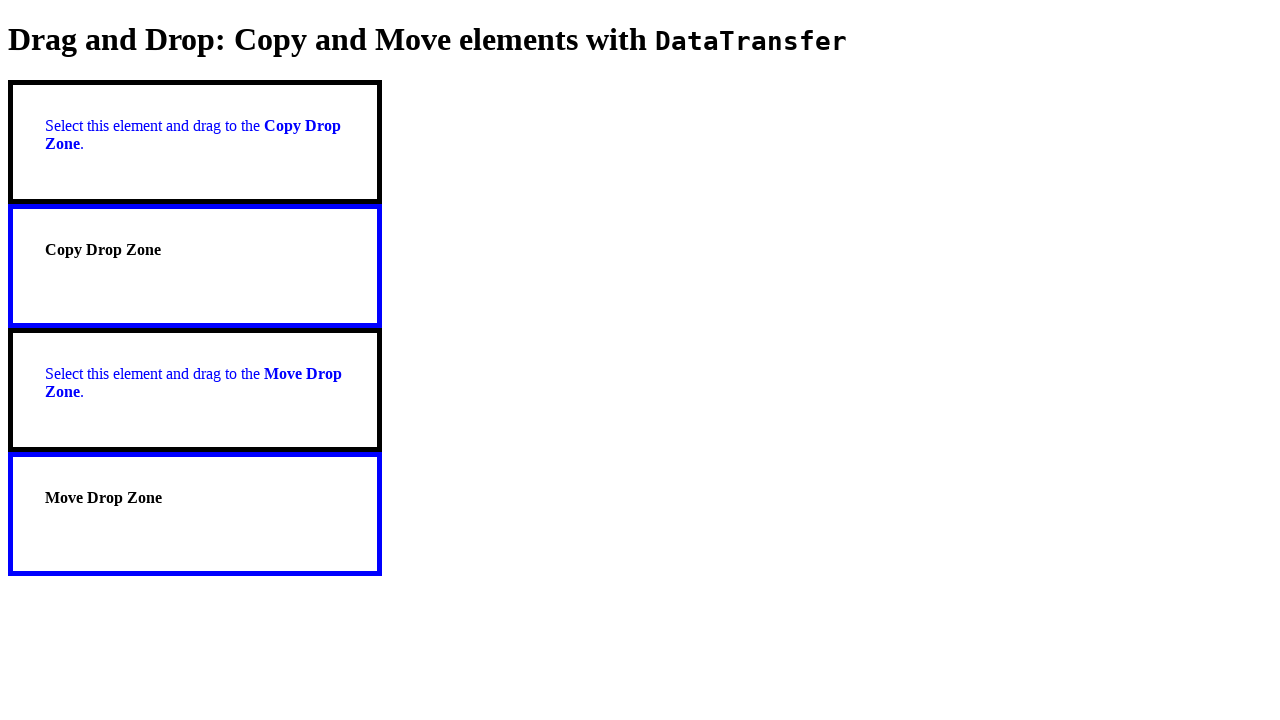

Located source element #src_copy for drag operation
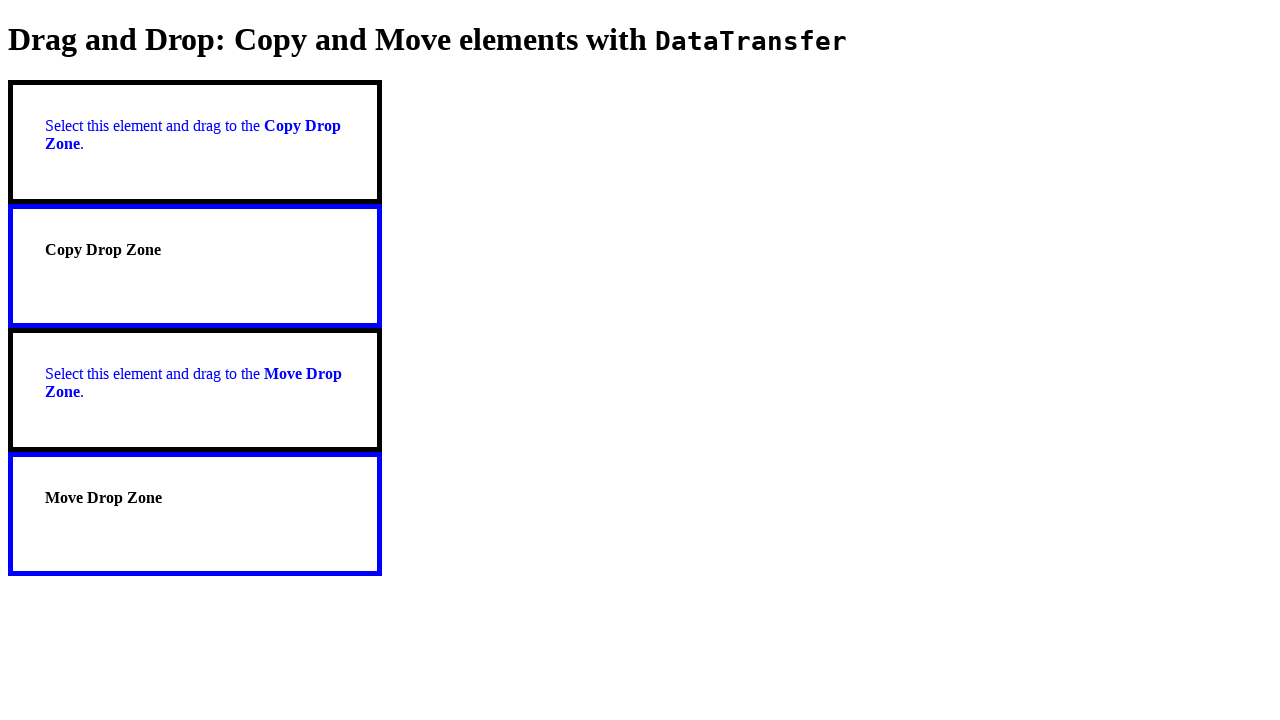

Located target element #dest_copy for drop operation
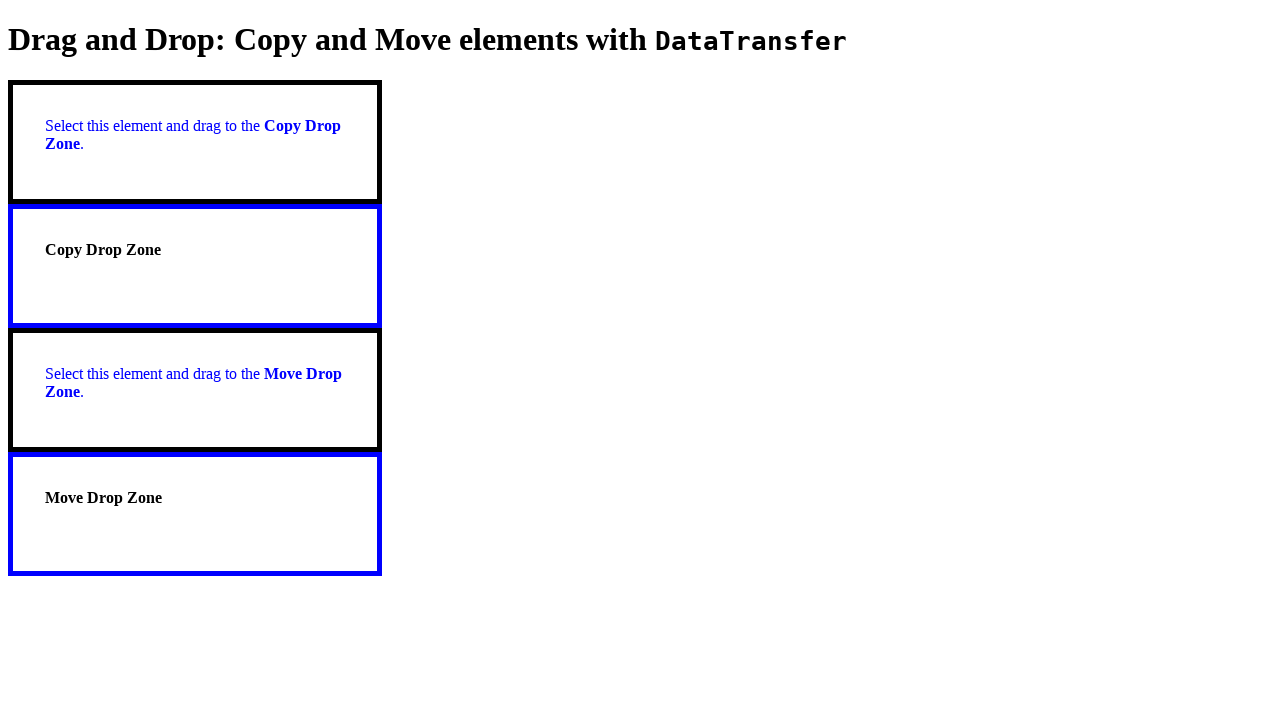

Dragged source element to target element at (195, 266)
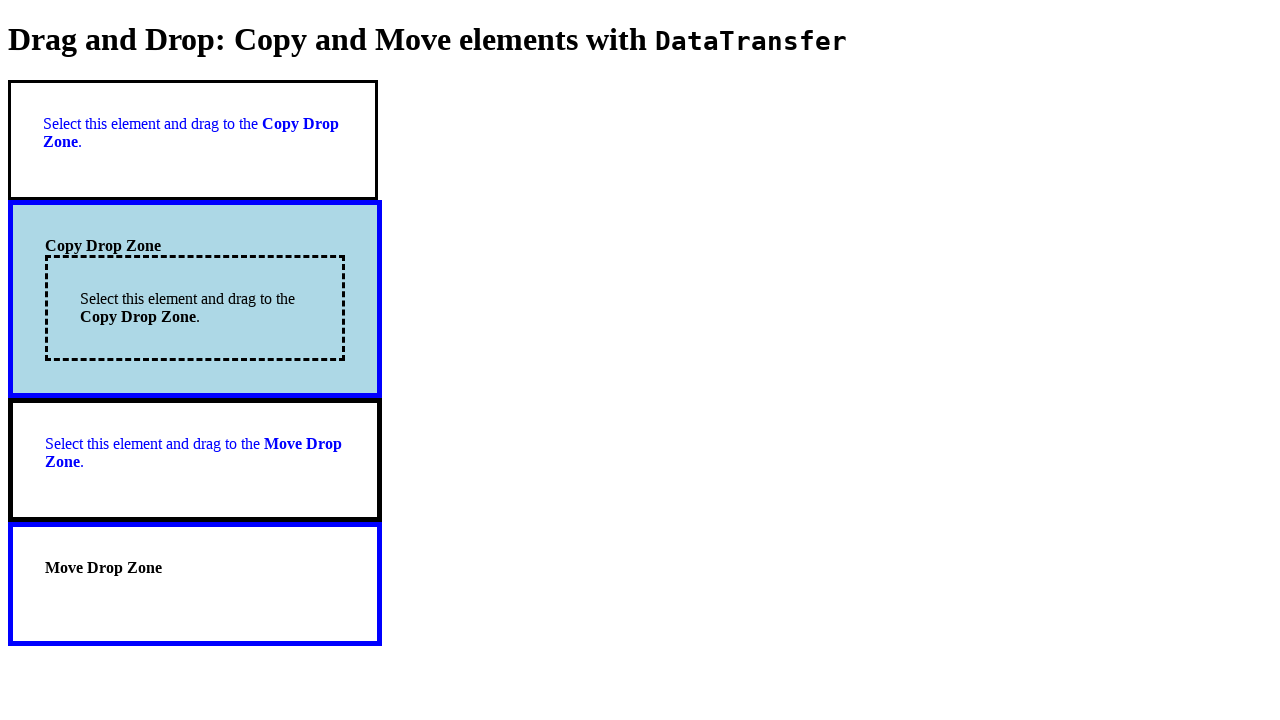

Waited 1000ms for drag and drop operation to complete
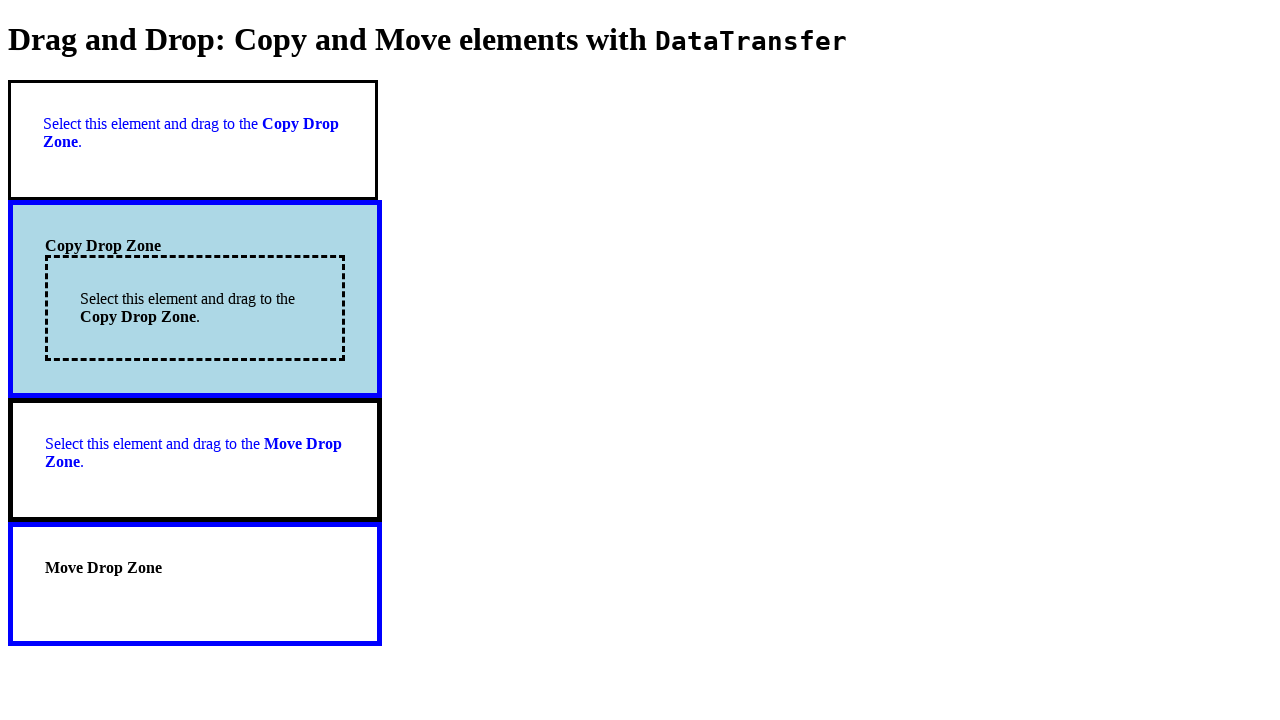

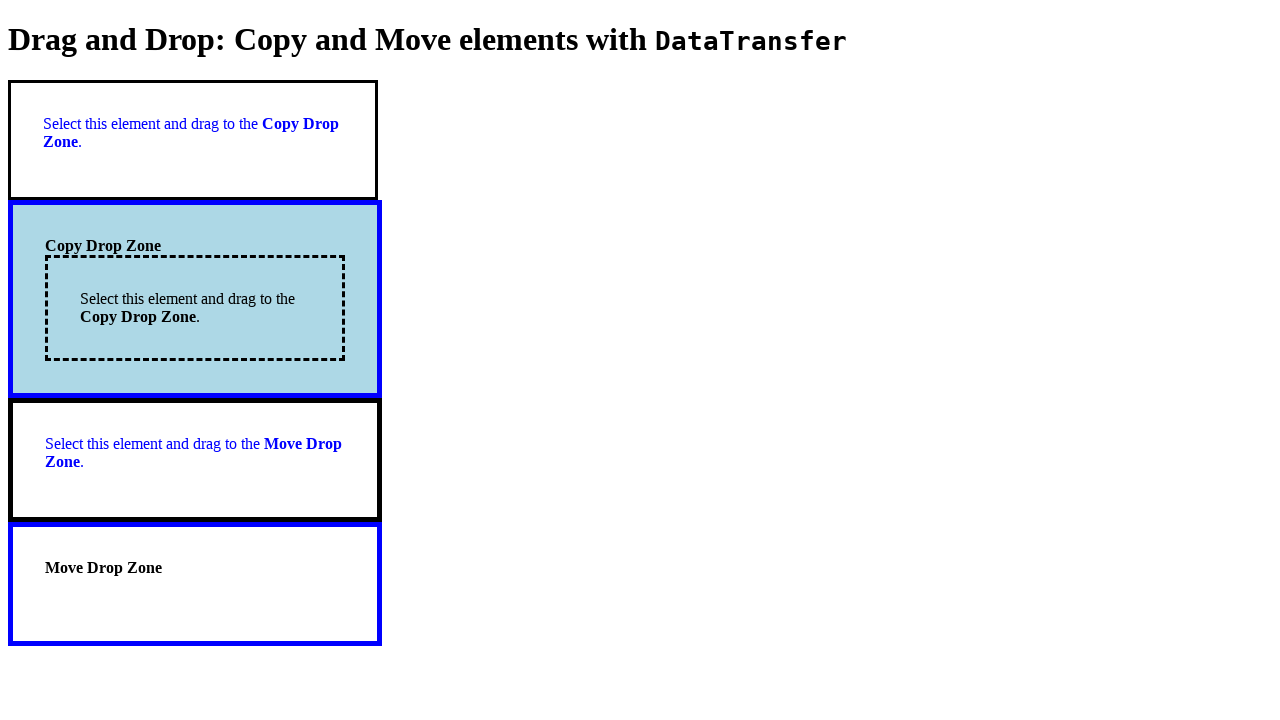